Tests opening multiple links in new tabs from a footer navigation column, then iterates through all opened browser tabs/windows to verify they loaded.

Starting URL: https://rahulshettyacademy.com/AutomationPractice/

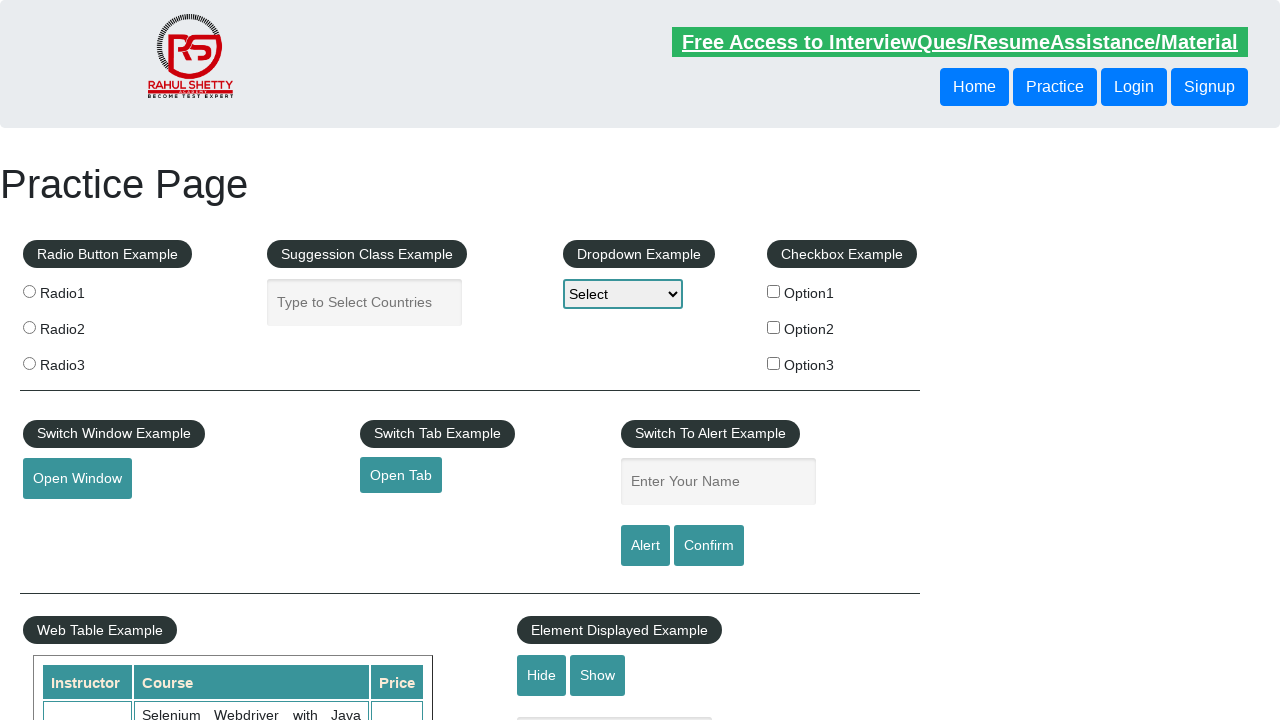

Footer section loaded with selector #gf-BIG
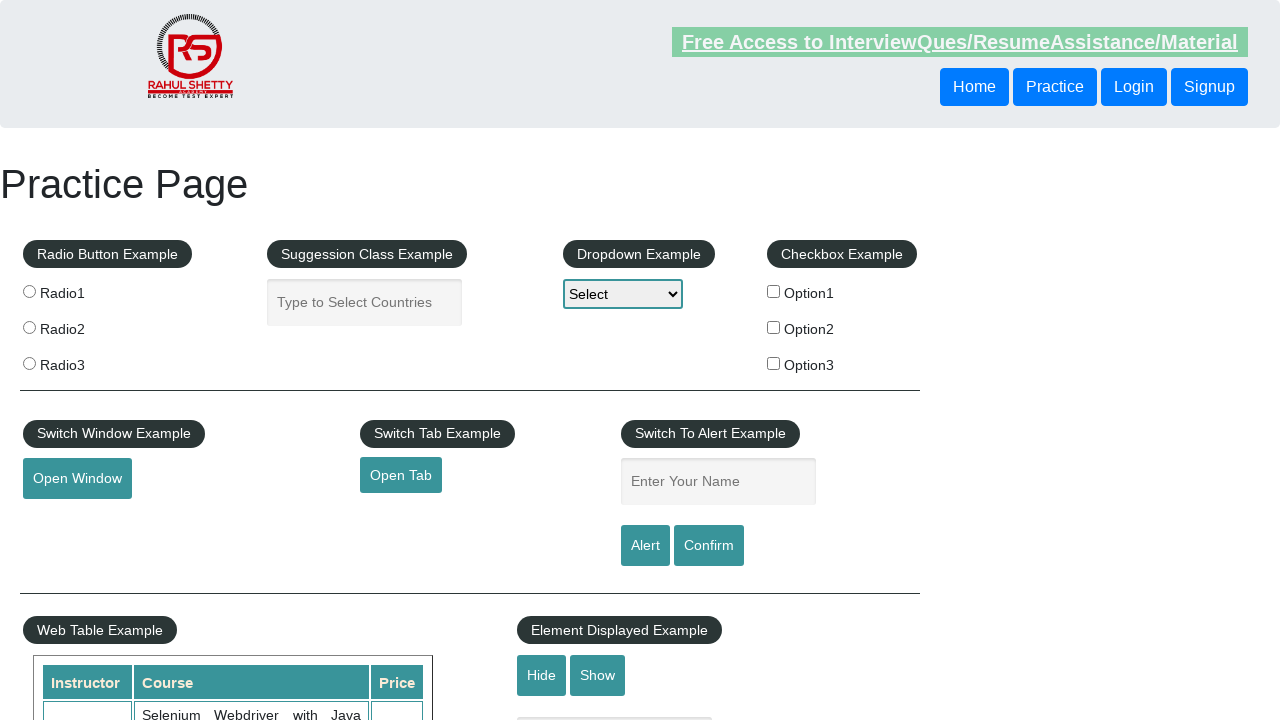

Located footer column with links
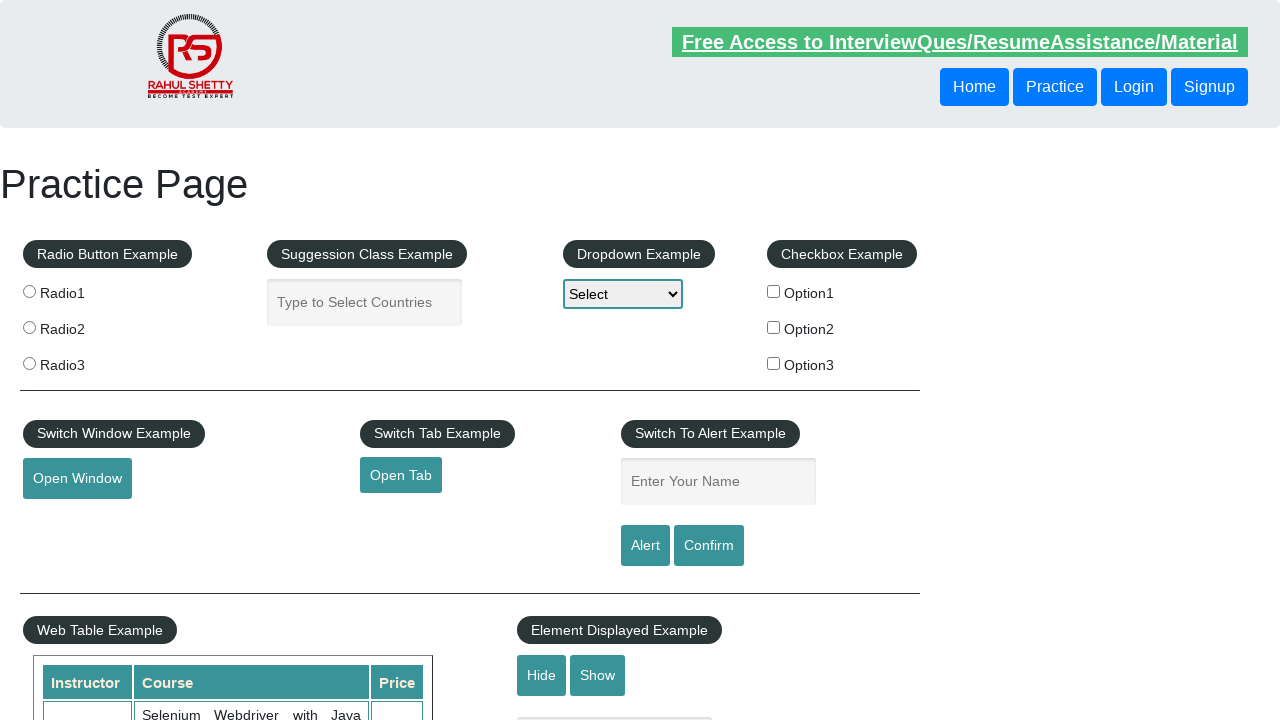

Found 5 links in footer column
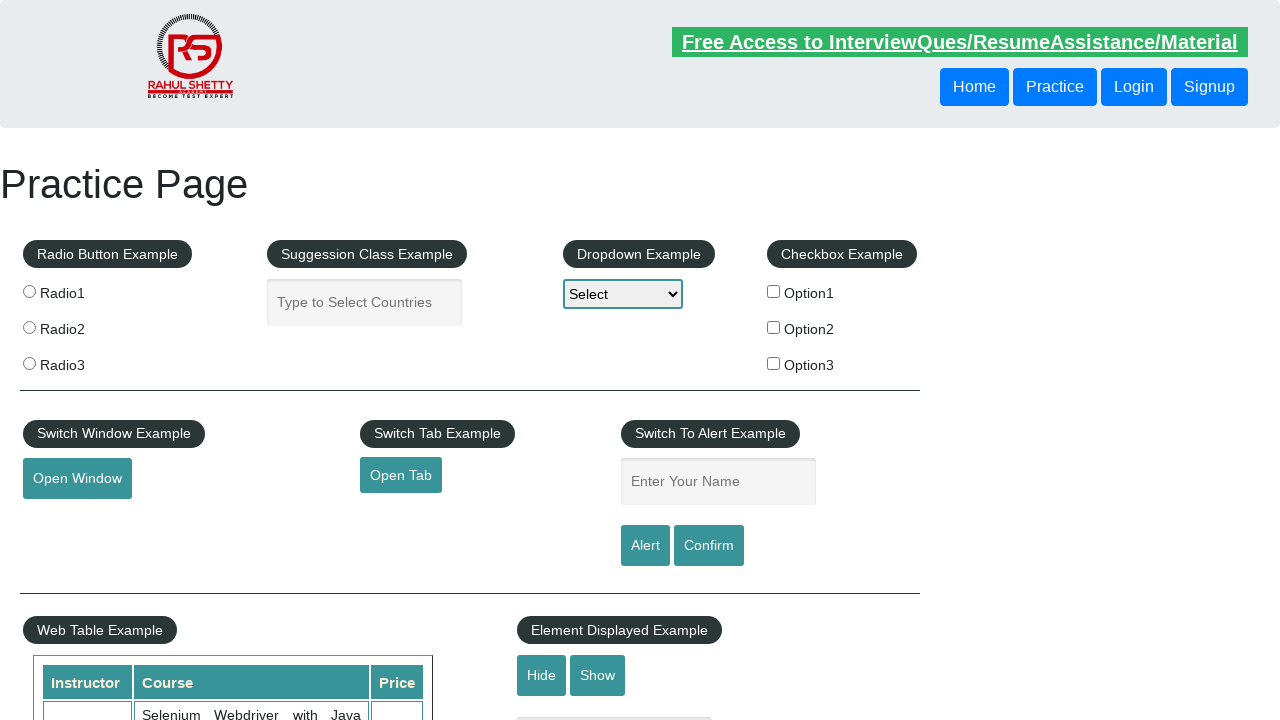

Opened link 1 of 5 in new tab using Ctrl+Click at (157, 482) on xpath=//tbody/tr/td[1]/ul[1] >> a >> nth=0
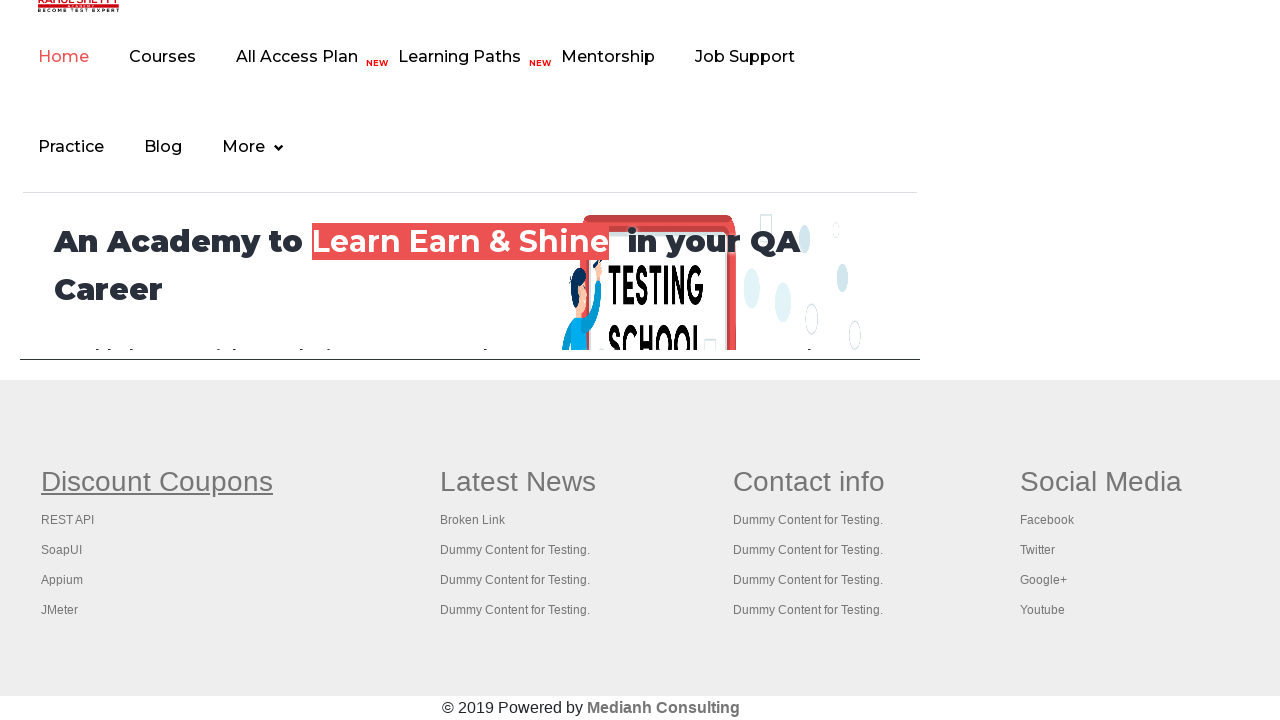

Waited 1000ms for link 1 to open
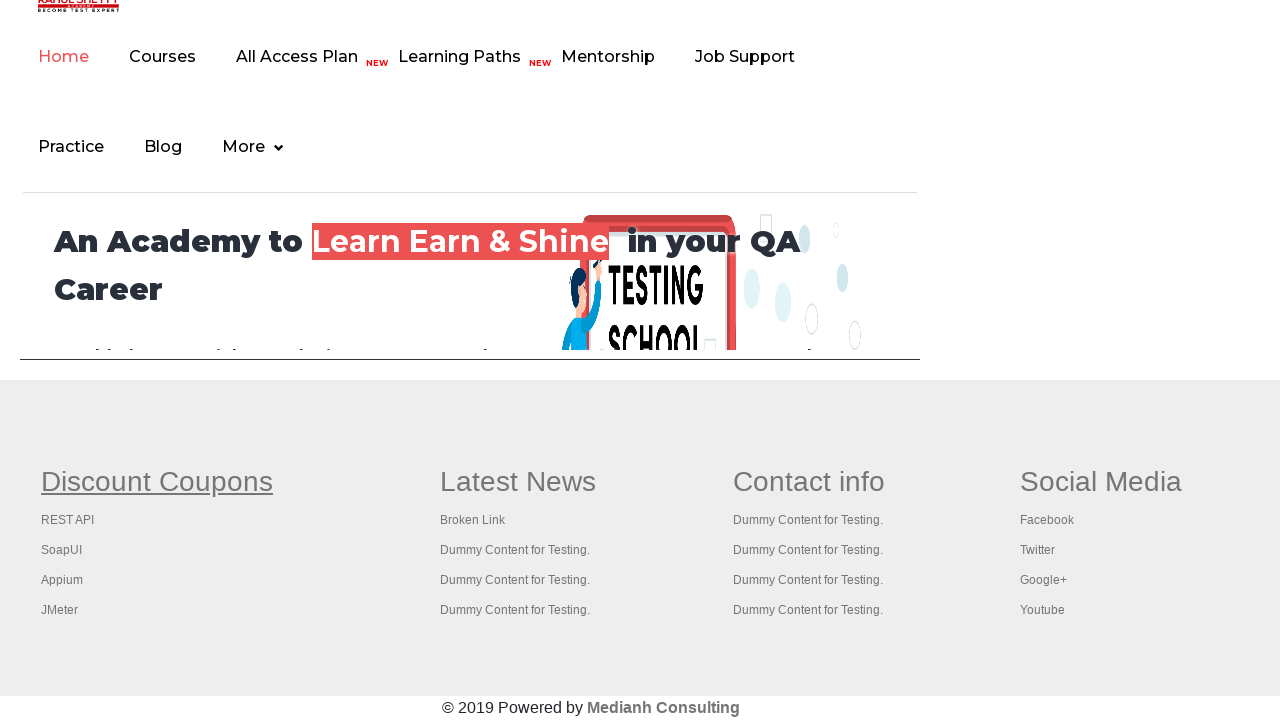

Opened link 2 of 5 in new tab using Ctrl+Click at (68, 520) on xpath=//tbody/tr/td[1]/ul[1] >> a >> nth=1
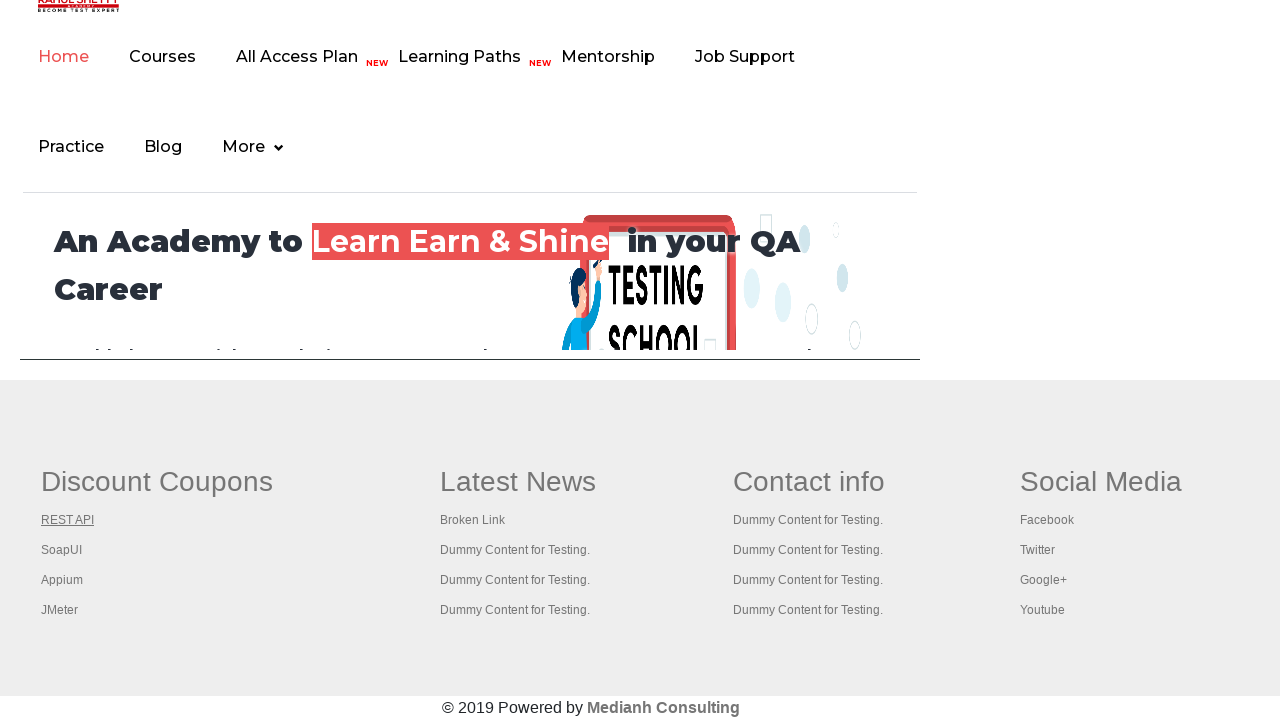

Waited 1000ms for link 2 to open
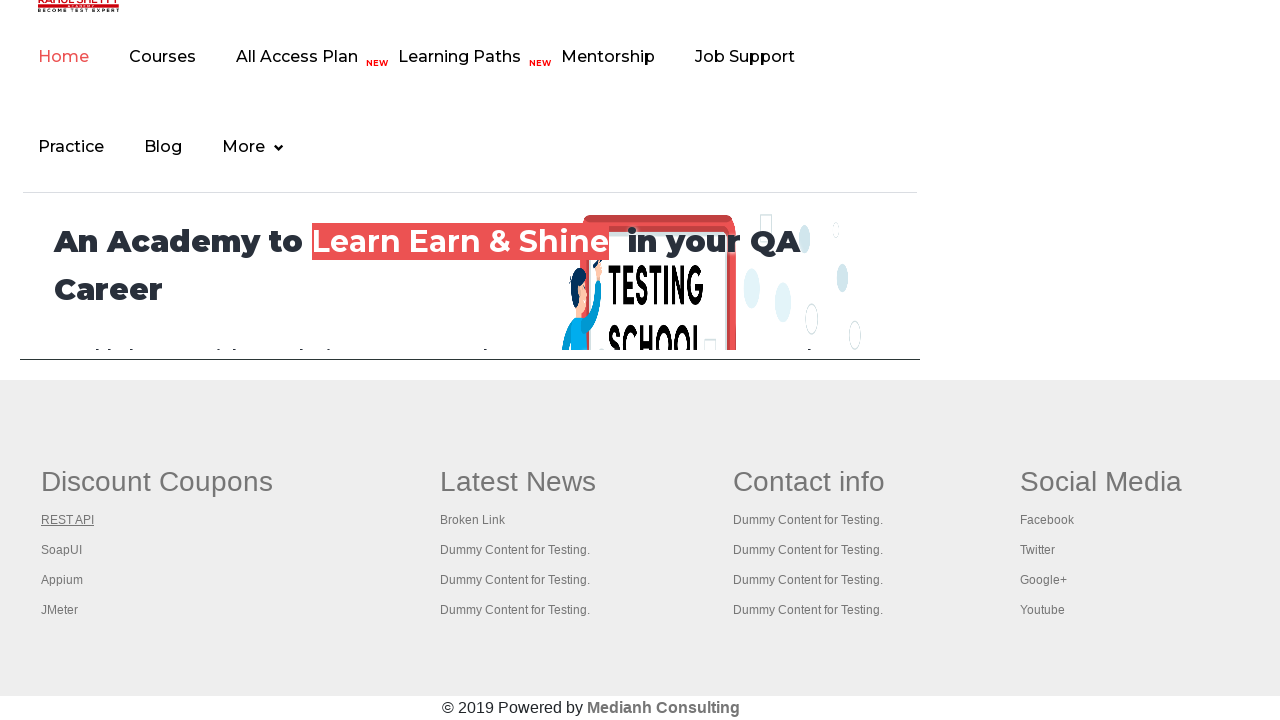

Opened link 3 of 5 in new tab using Ctrl+Click at (62, 550) on xpath=//tbody/tr/td[1]/ul[1] >> a >> nth=2
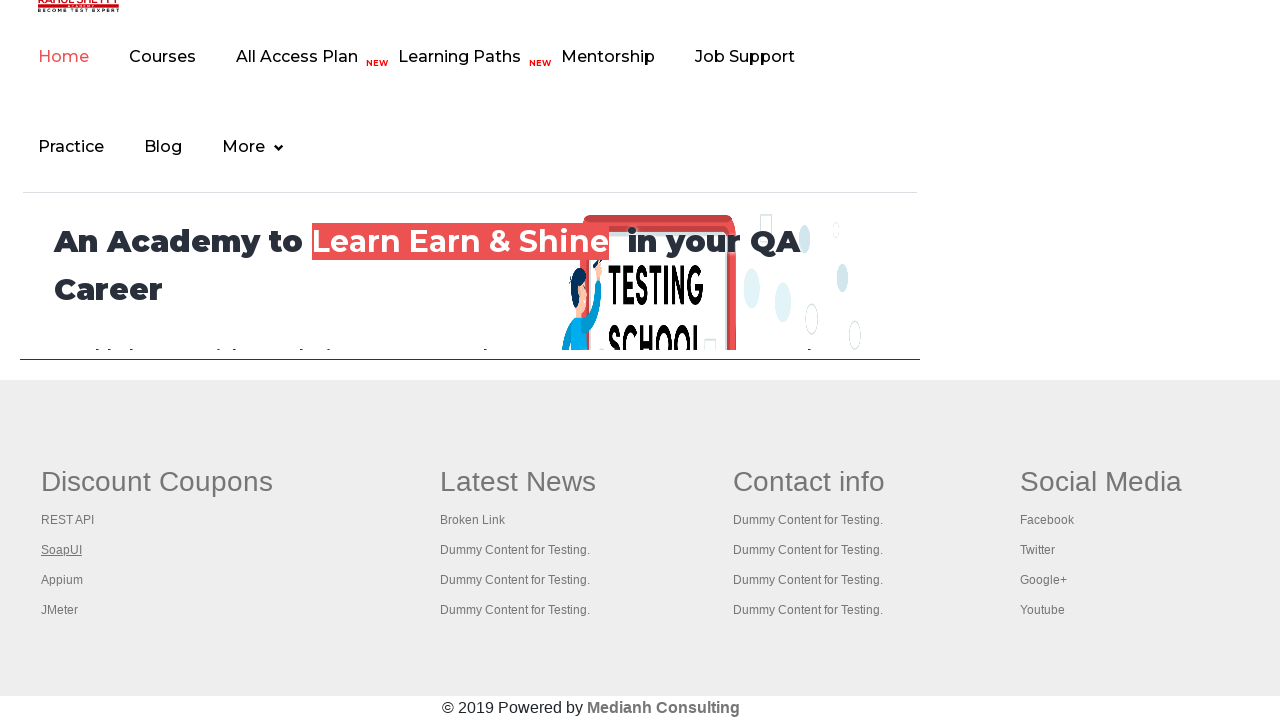

Waited 1000ms for link 3 to open
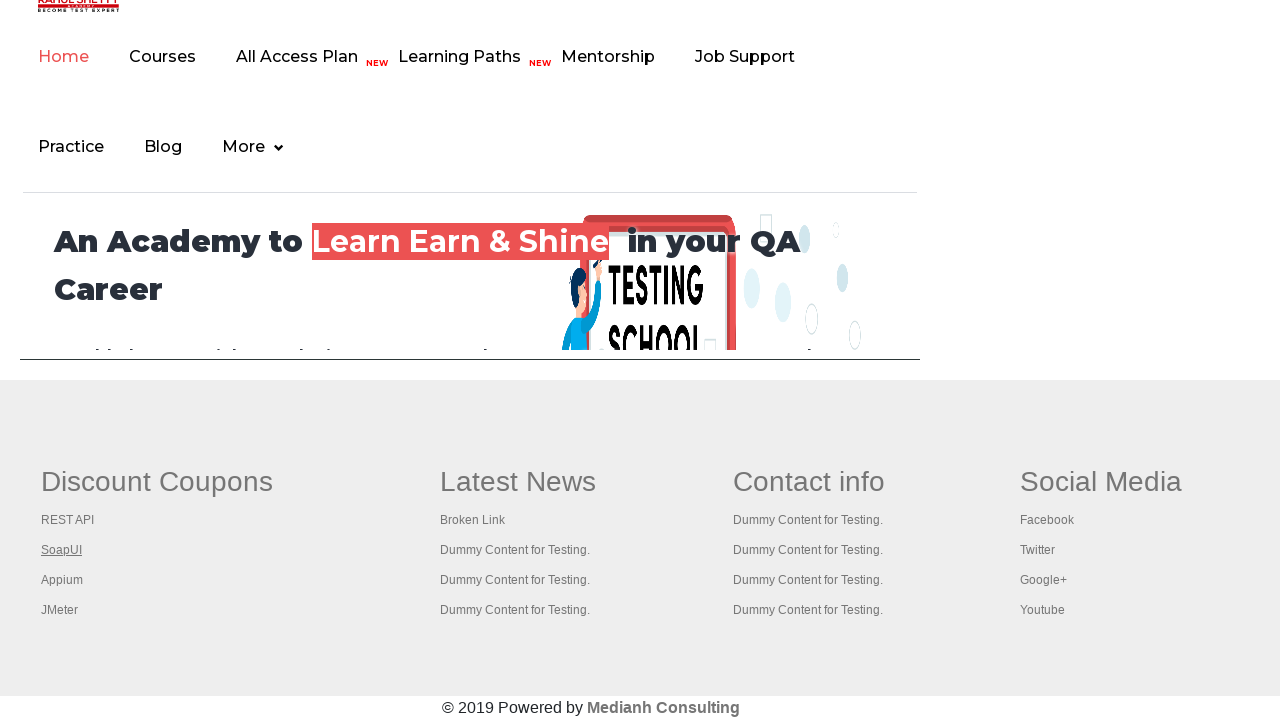

Opened link 4 of 5 in new tab using Ctrl+Click at (62, 580) on xpath=//tbody/tr/td[1]/ul[1] >> a >> nth=3
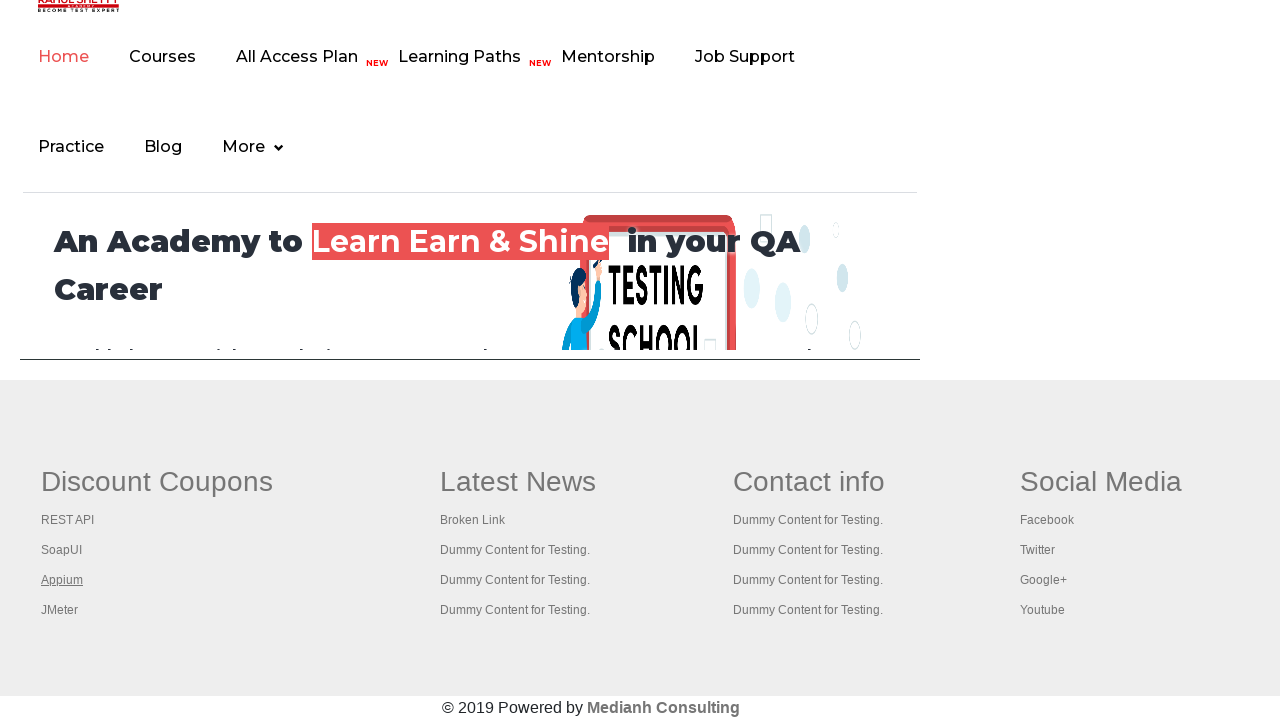

Waited 1000ms for link 4 to open
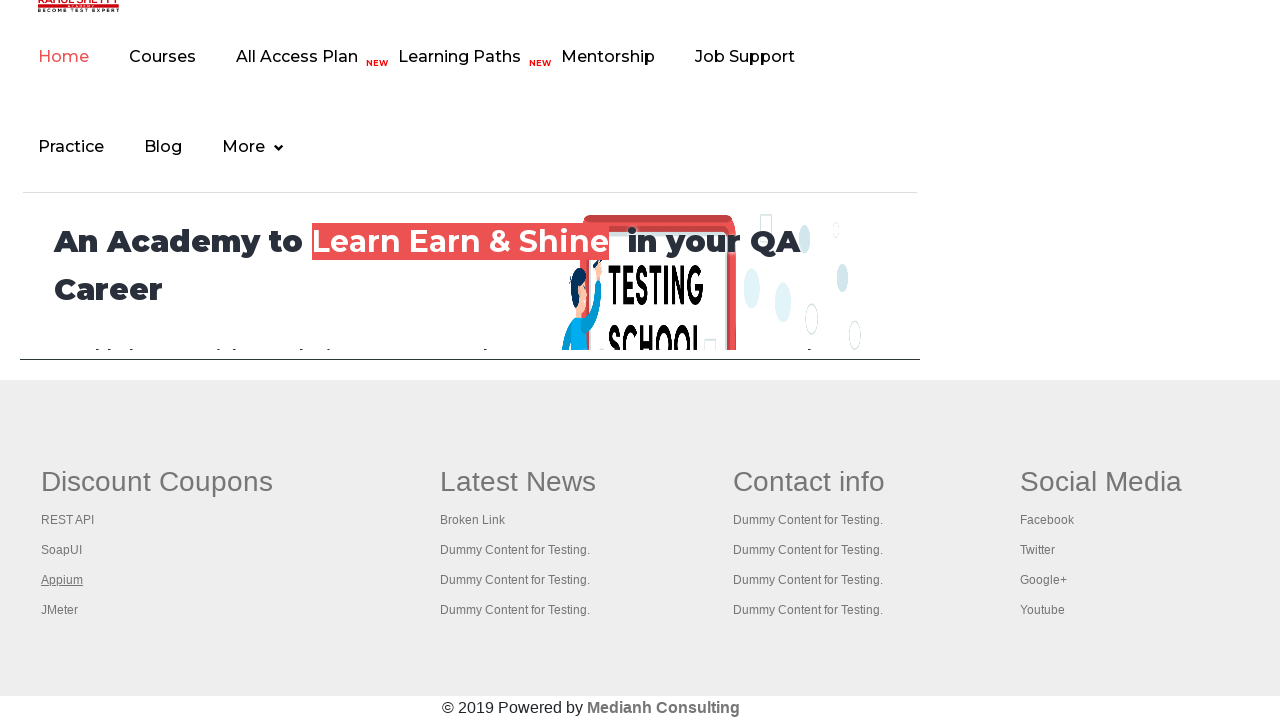

Opened link 5 of 5 in new tab using Ctrl+Click at (60, 610) on xpath=//tbody/tr/td[1]/ul[1] >> a >> nth=4
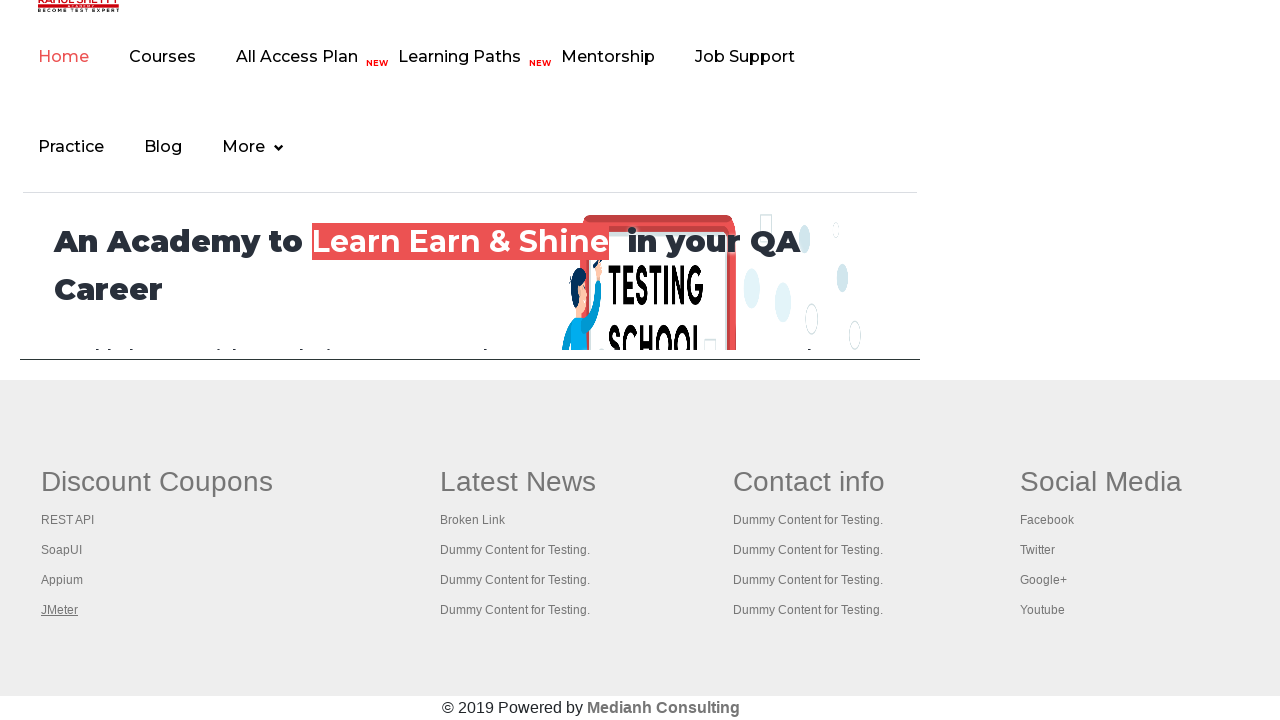

Waited 1000ms for link 5 to open
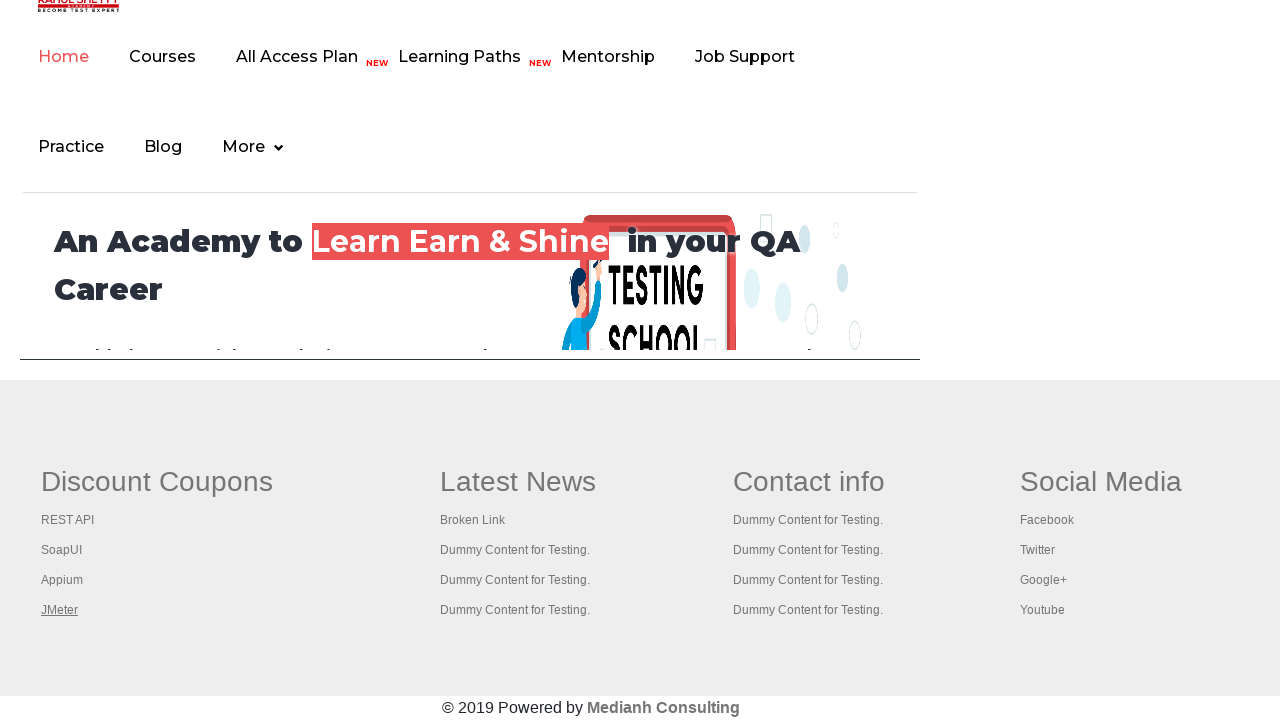

Retrieved all 6 open tabs from browser context
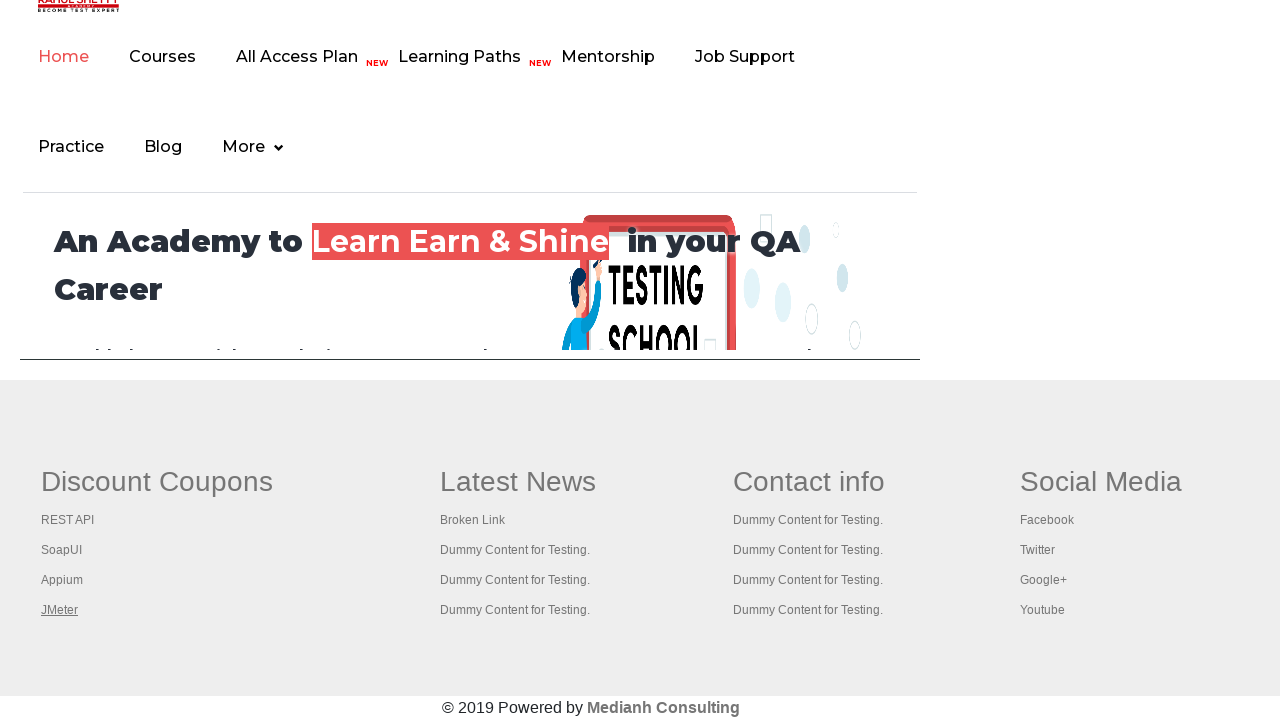

Brought tab 1 of 6 to front
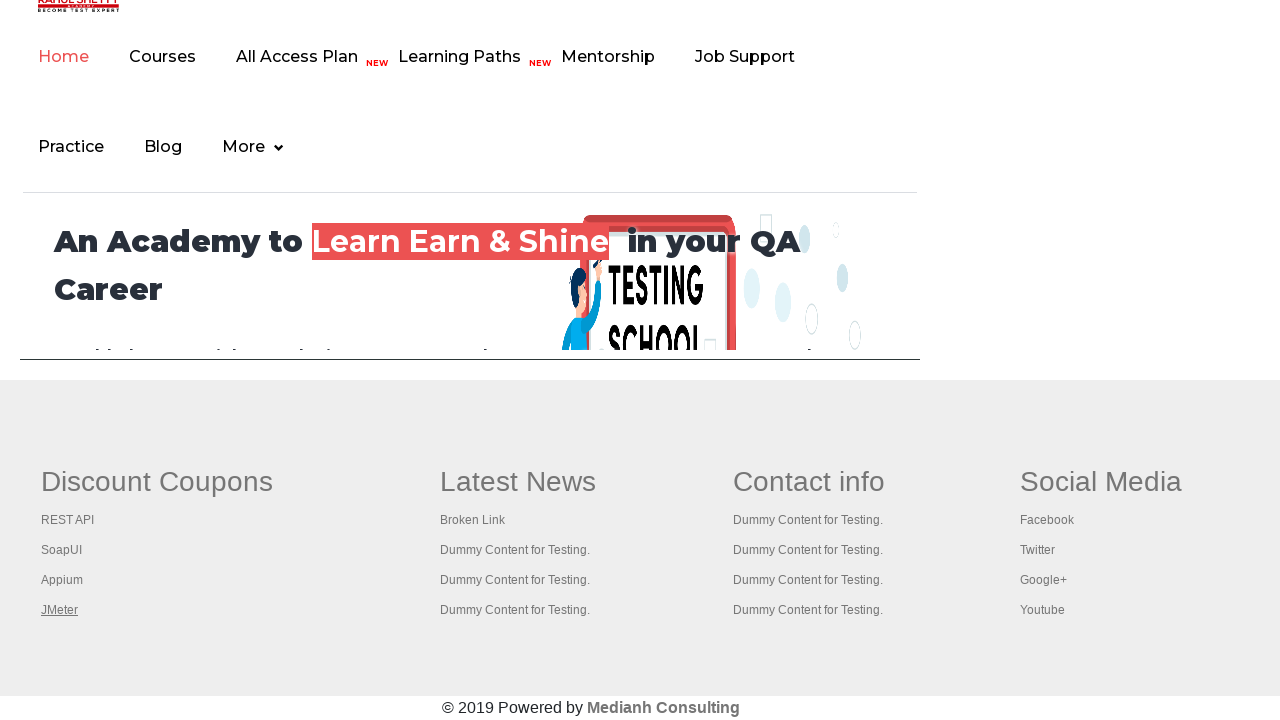

Tab 1 reached domcontentloaded state
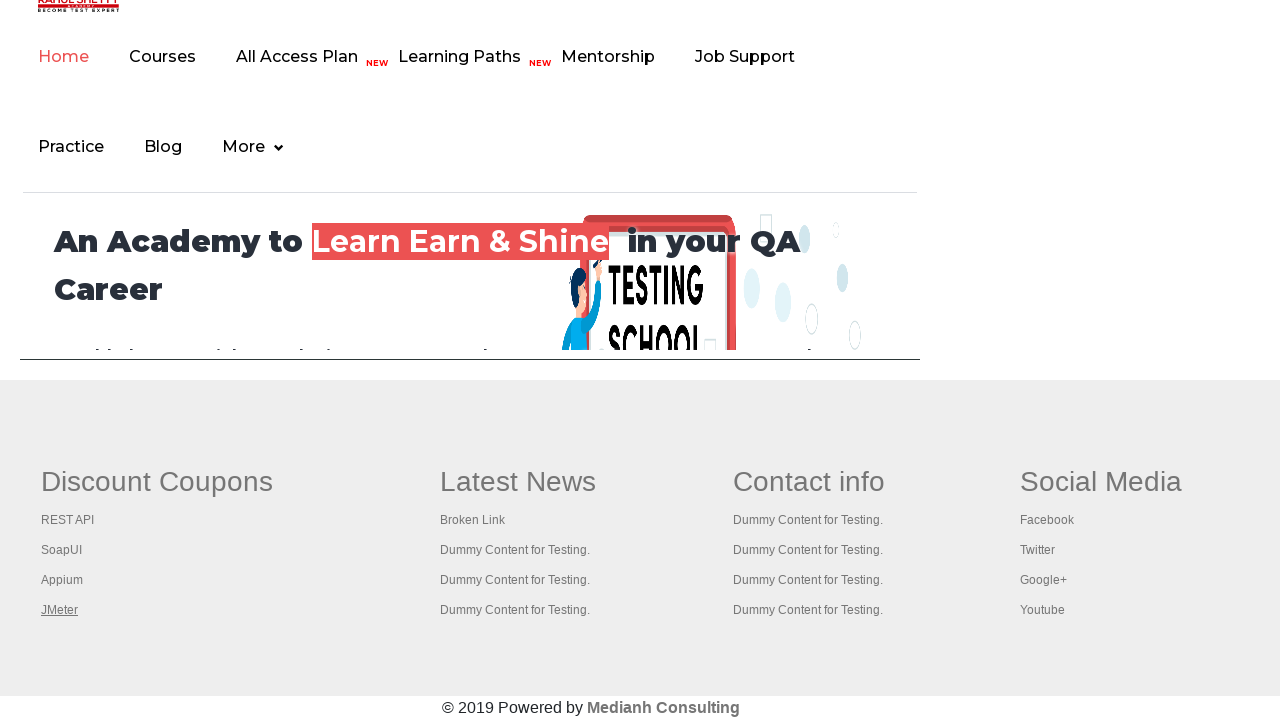

Brought tab 2 of 6 to front
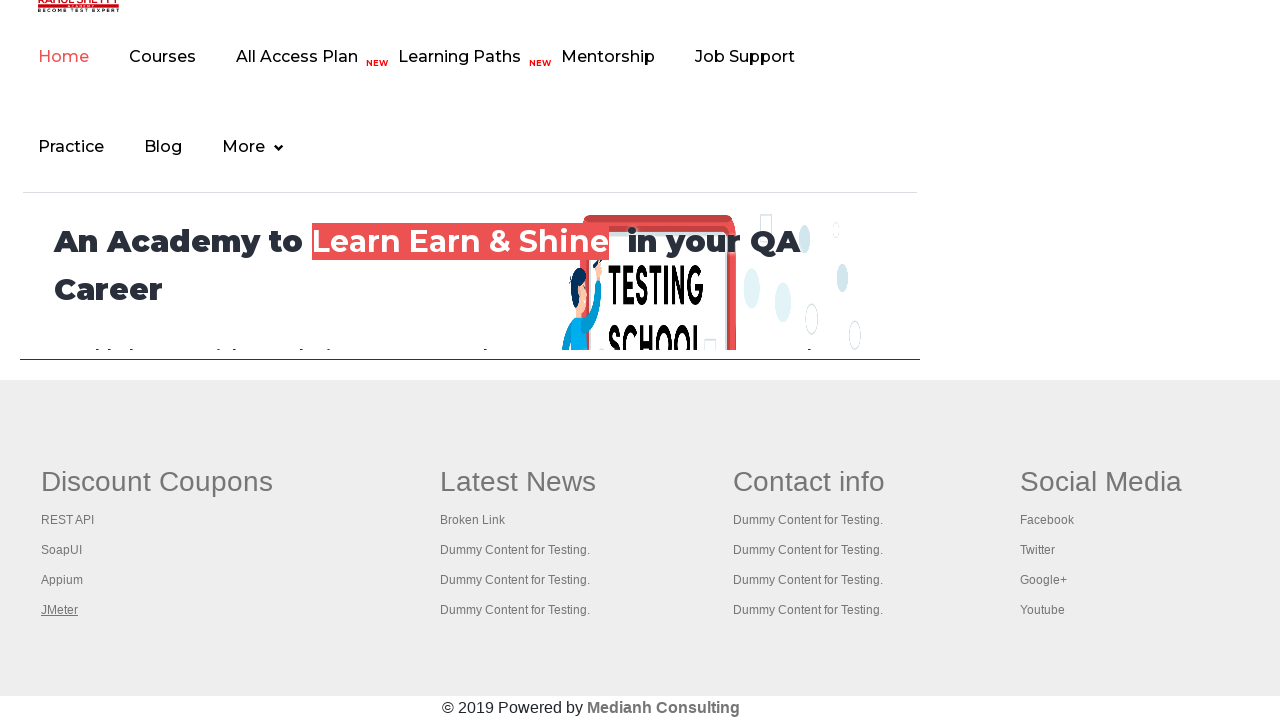

Tab 2 reached domcontentloaded state
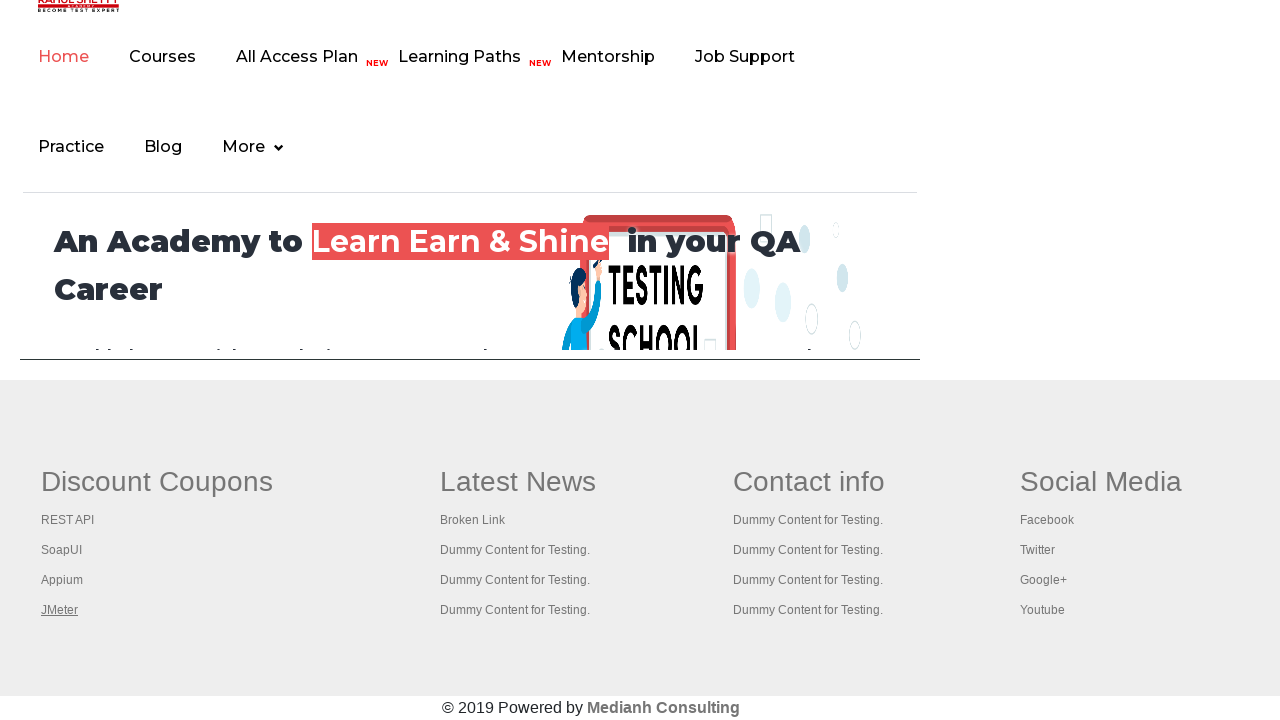

Brought tab 3 of 6 to front
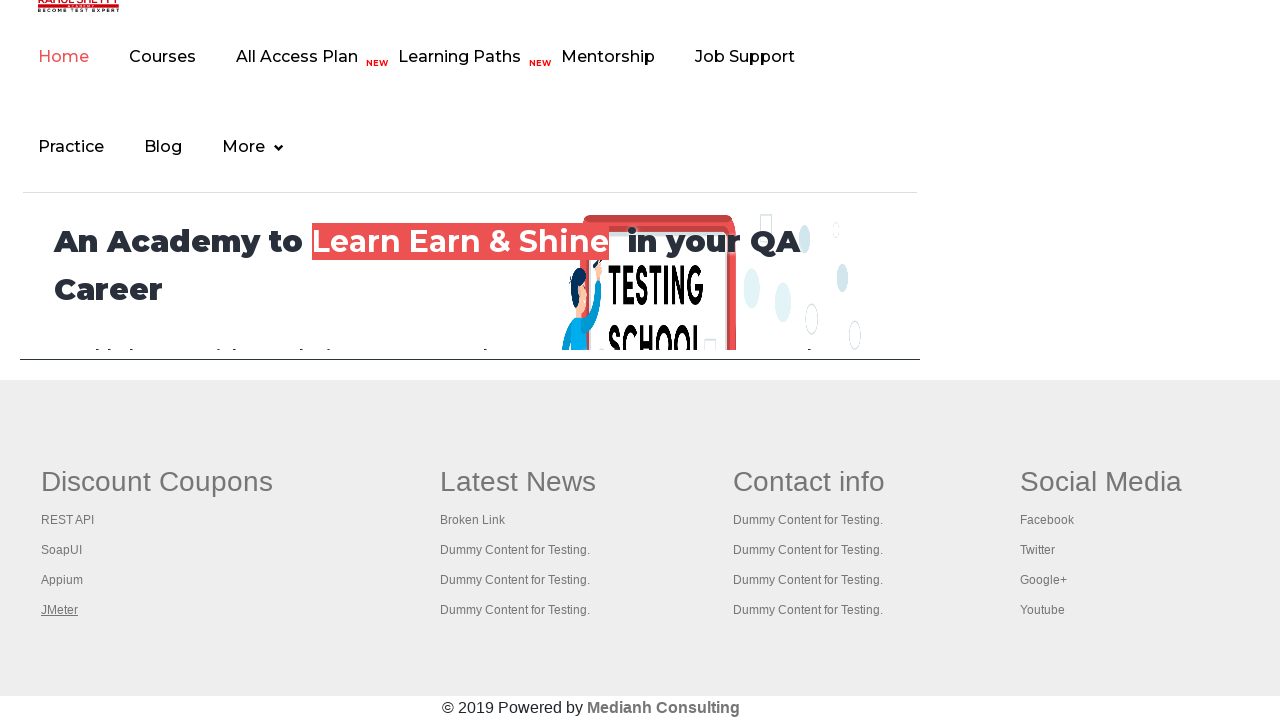

Tab 3 reached domcontentloaded state
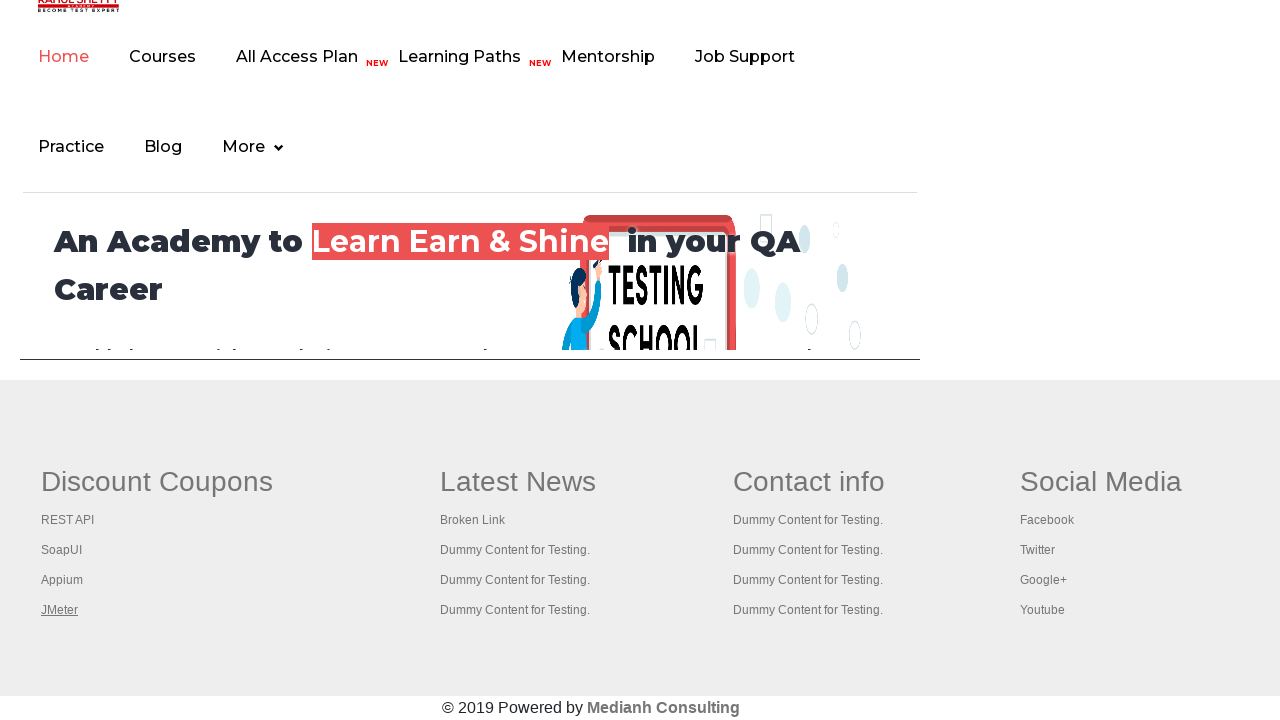

Brought tab 4 of 6 to front
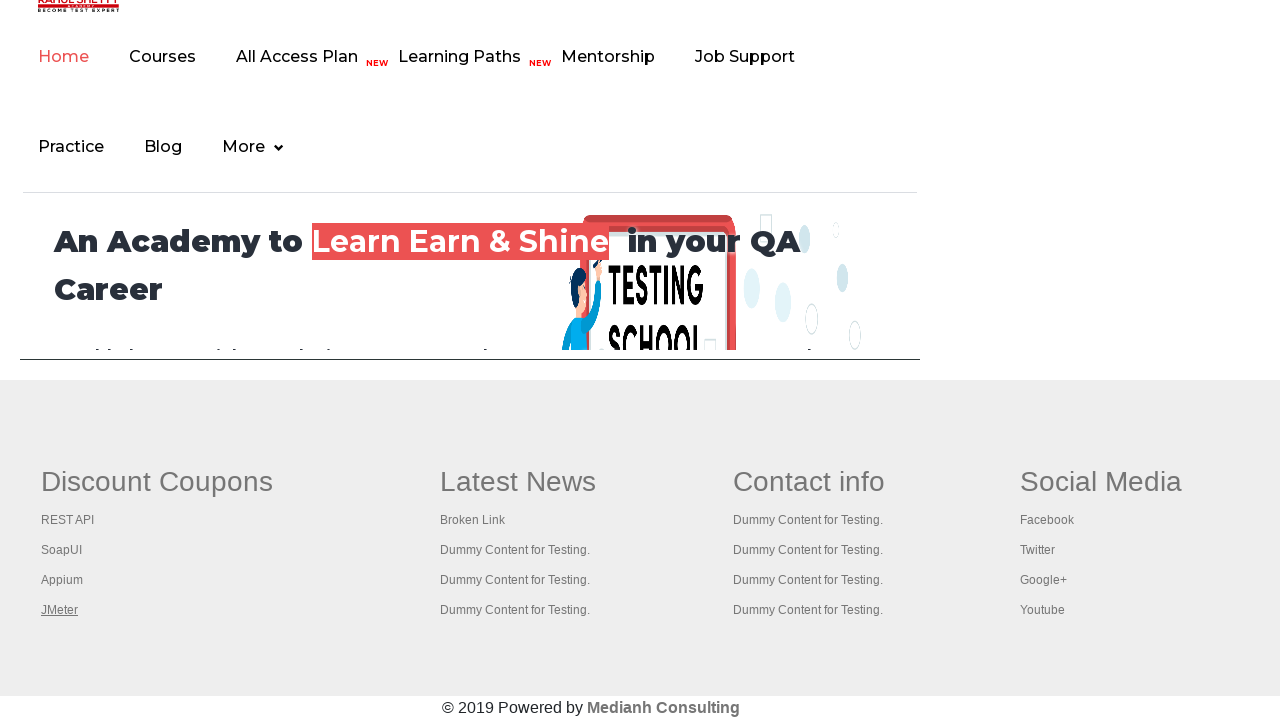

Tab 4 reached domcontentloaded state
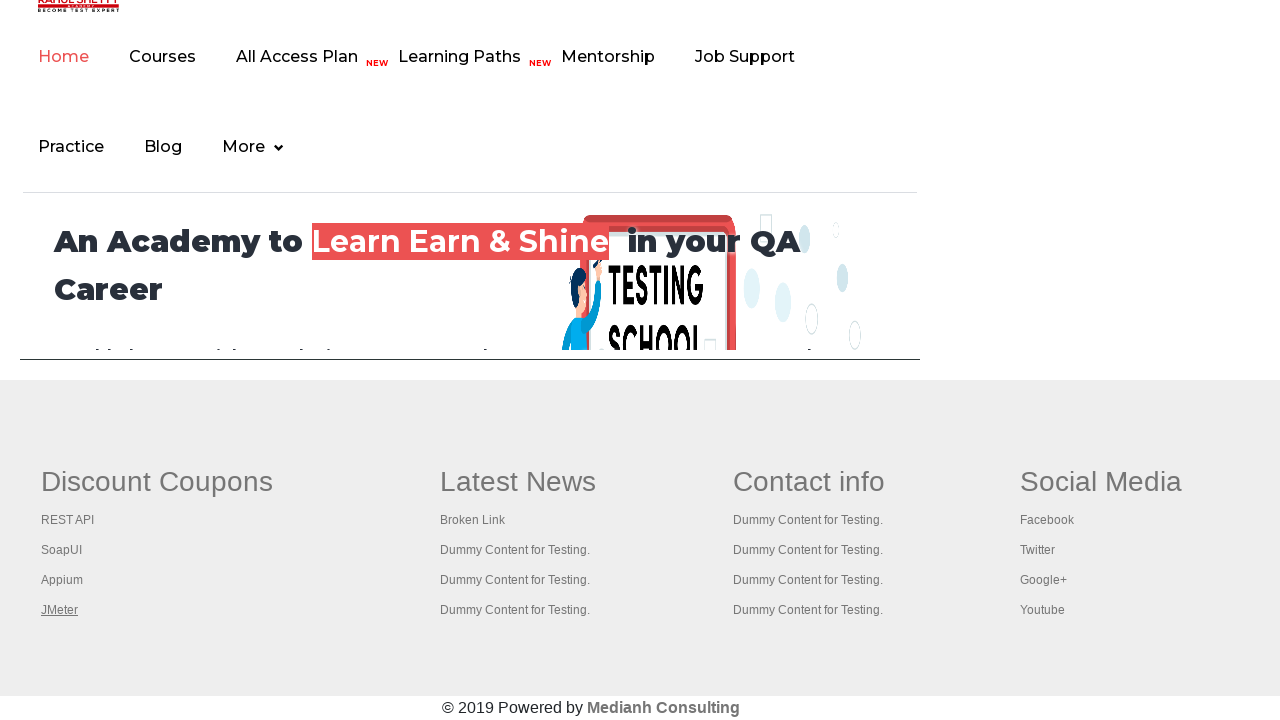

Brought tab 5 of 6 to front
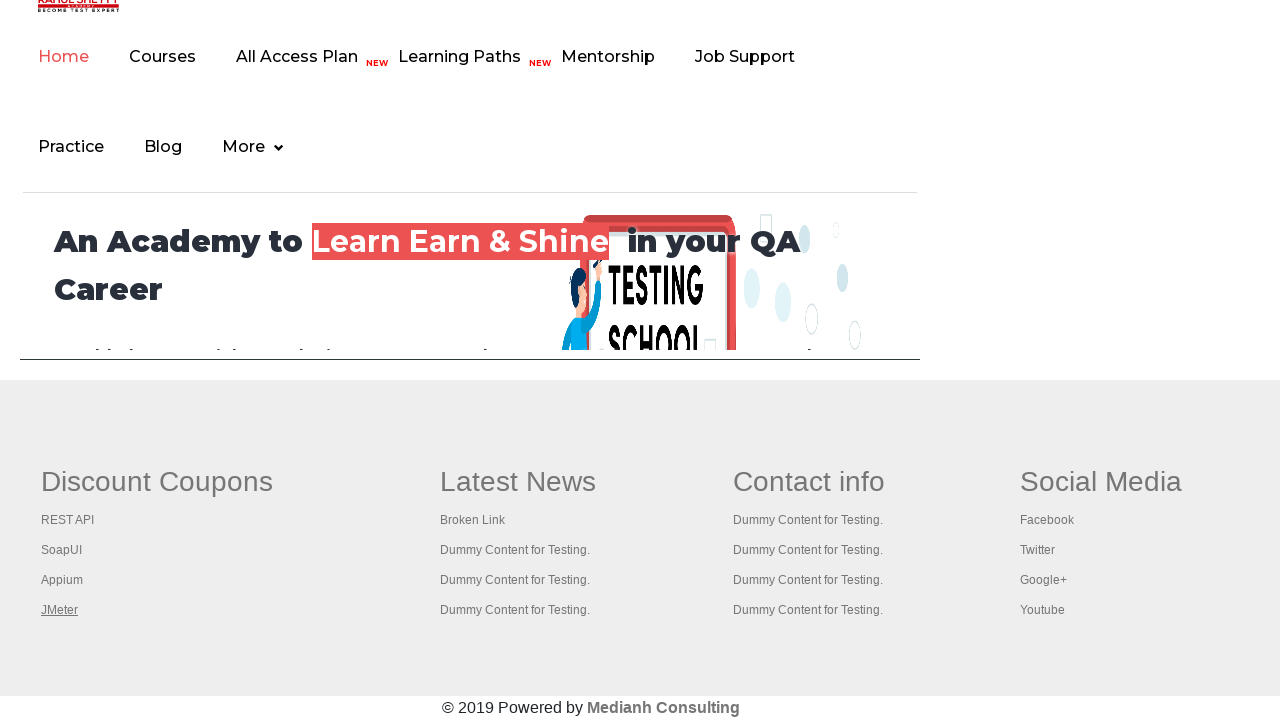

Tab 5 reached domcontentloaded state
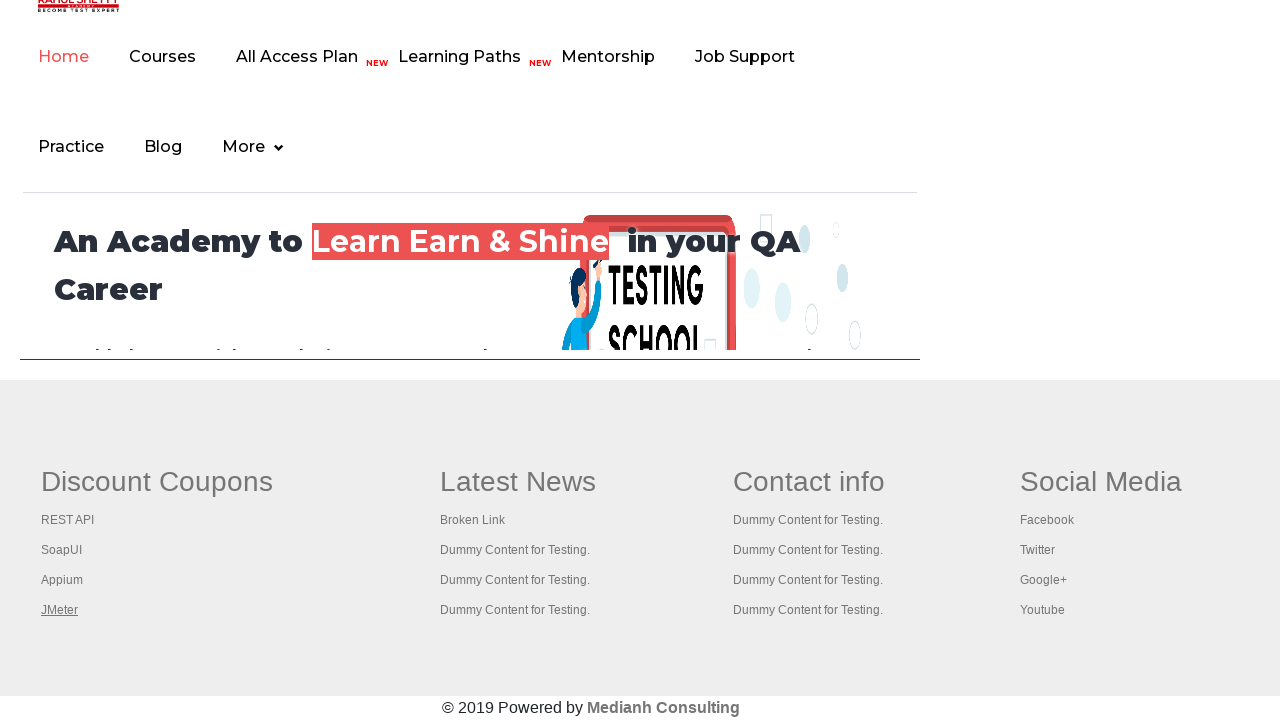

Brought tab 6 of 6 to front
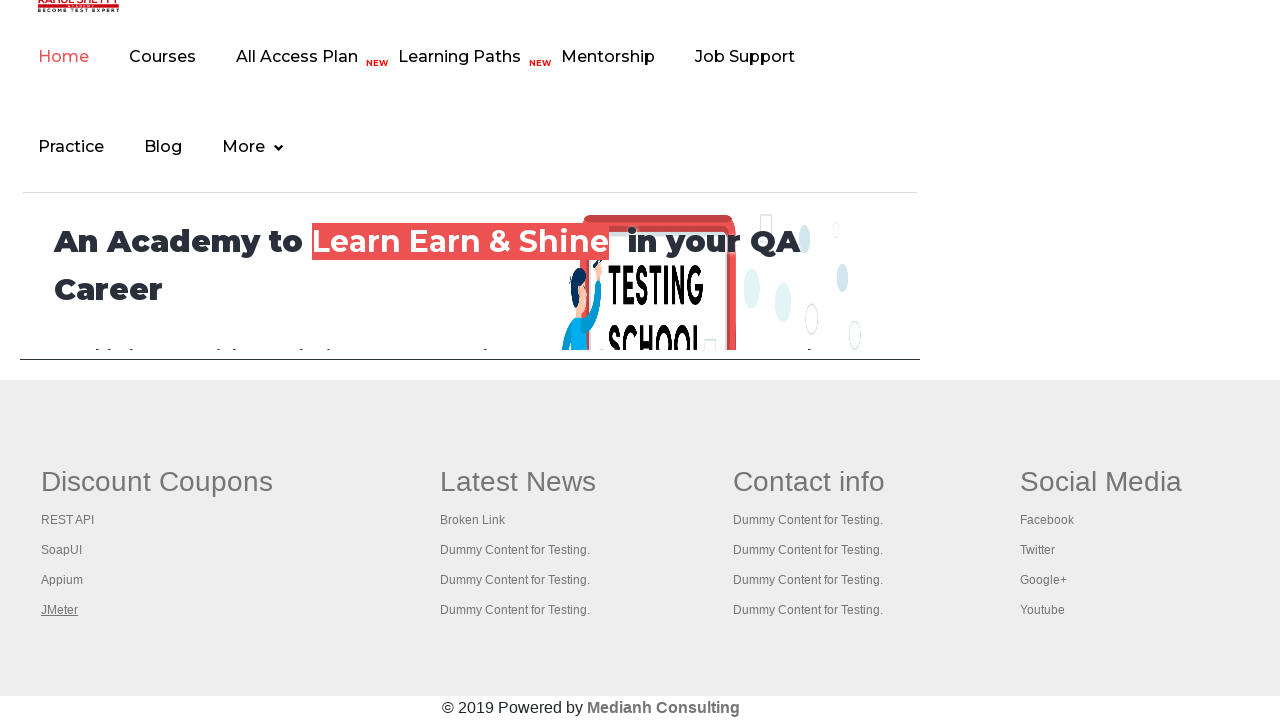

Tab 6 reached domcontentloaded state
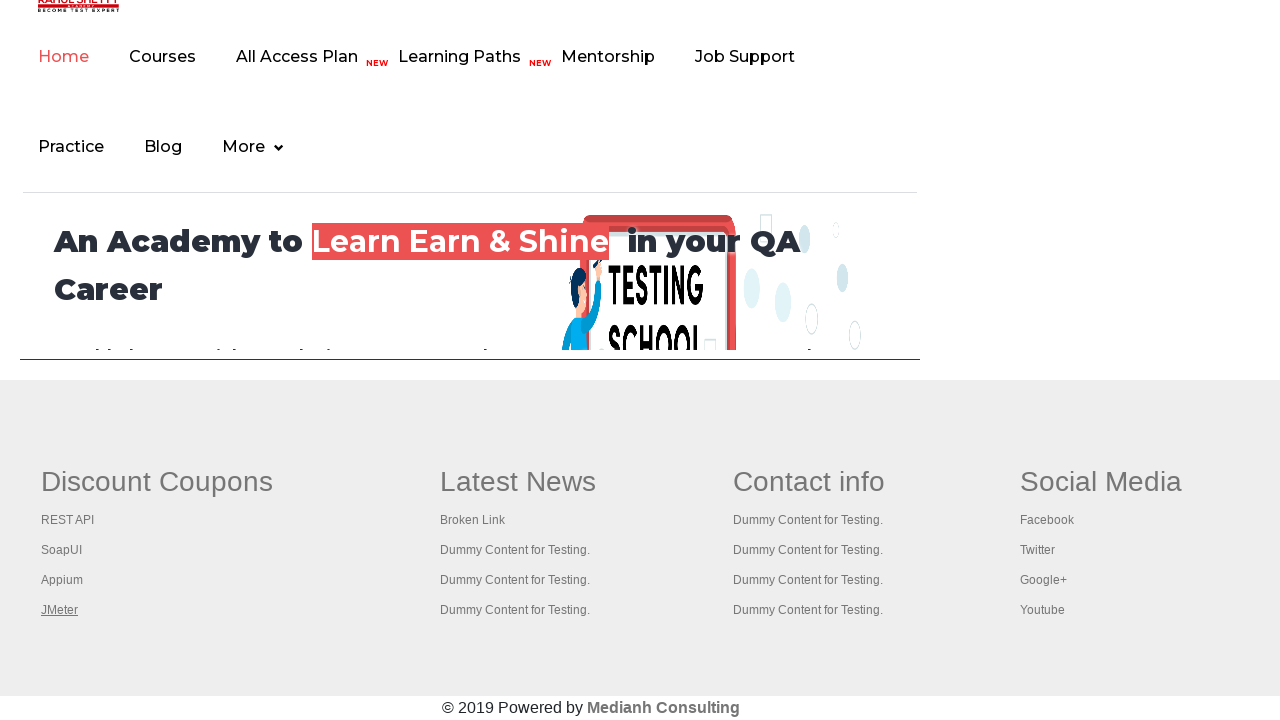

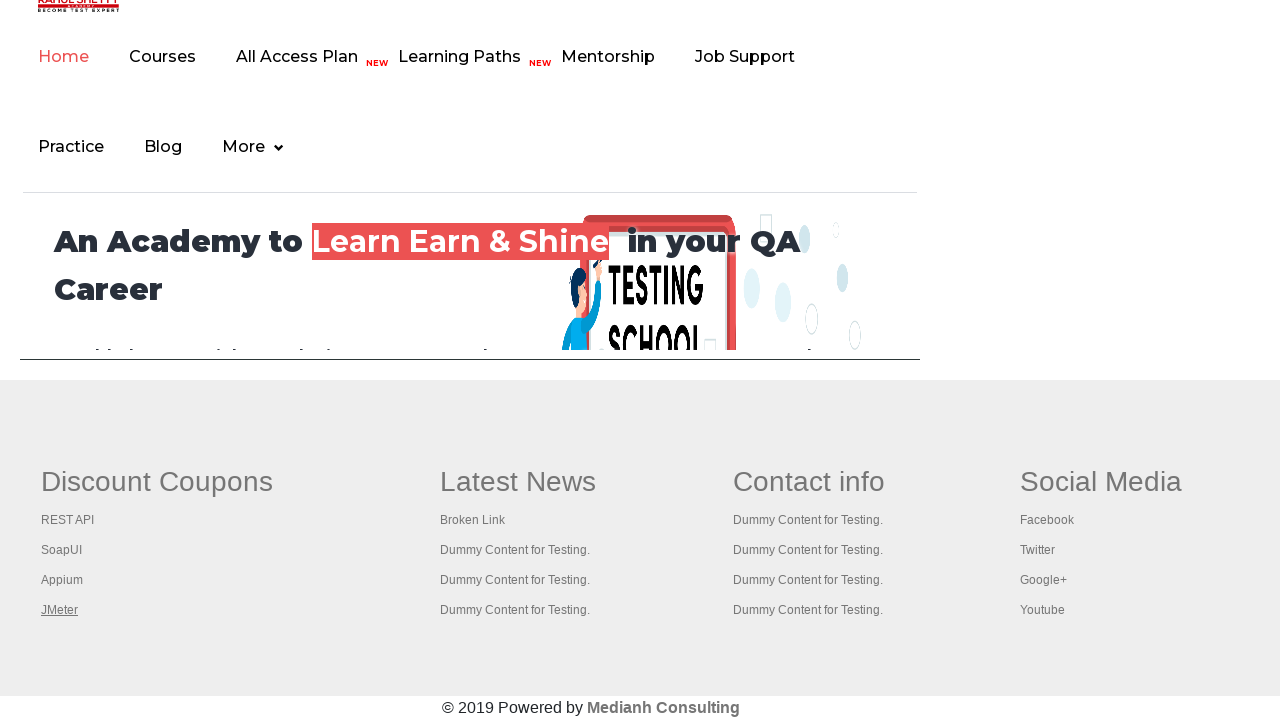